Tests keyboard shortcuts on a text comparison tool by copying text from the first textarea and pasting it into the second textarea using keyboard actions

Starting URL: https://text-compare.com/

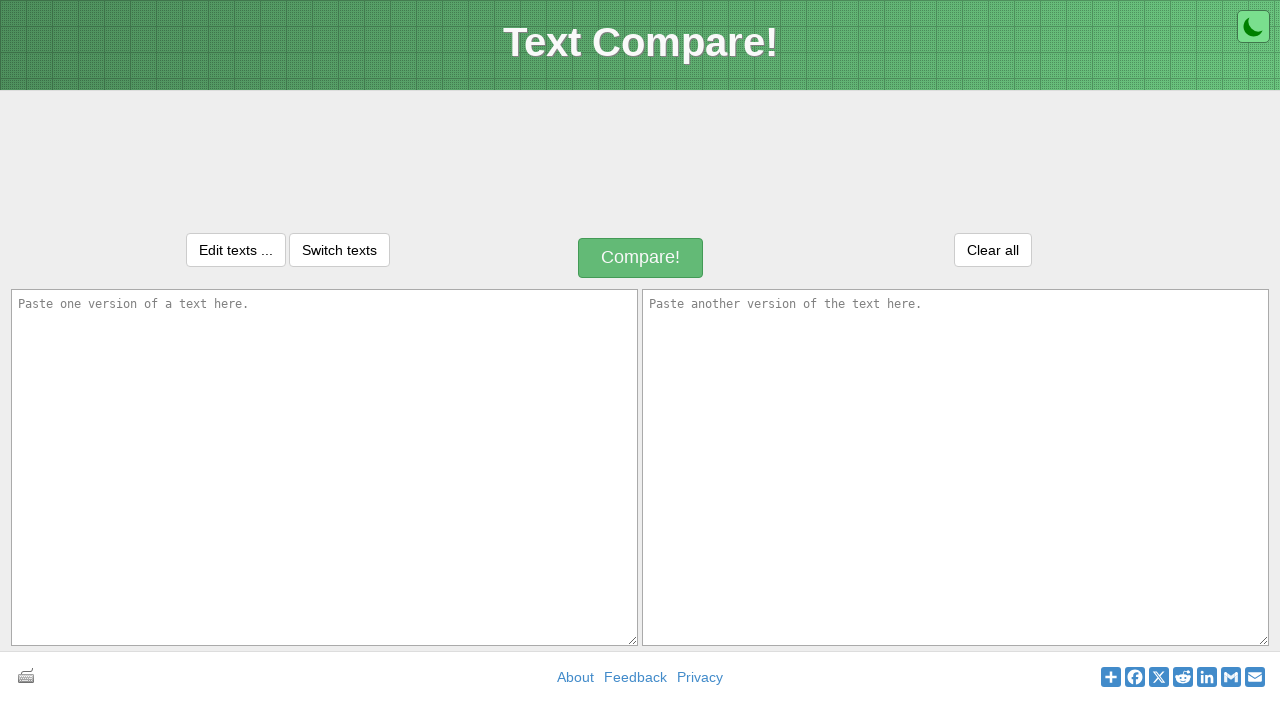

Filled first textarea with 'welcome to gowse' on textarea#inputText1
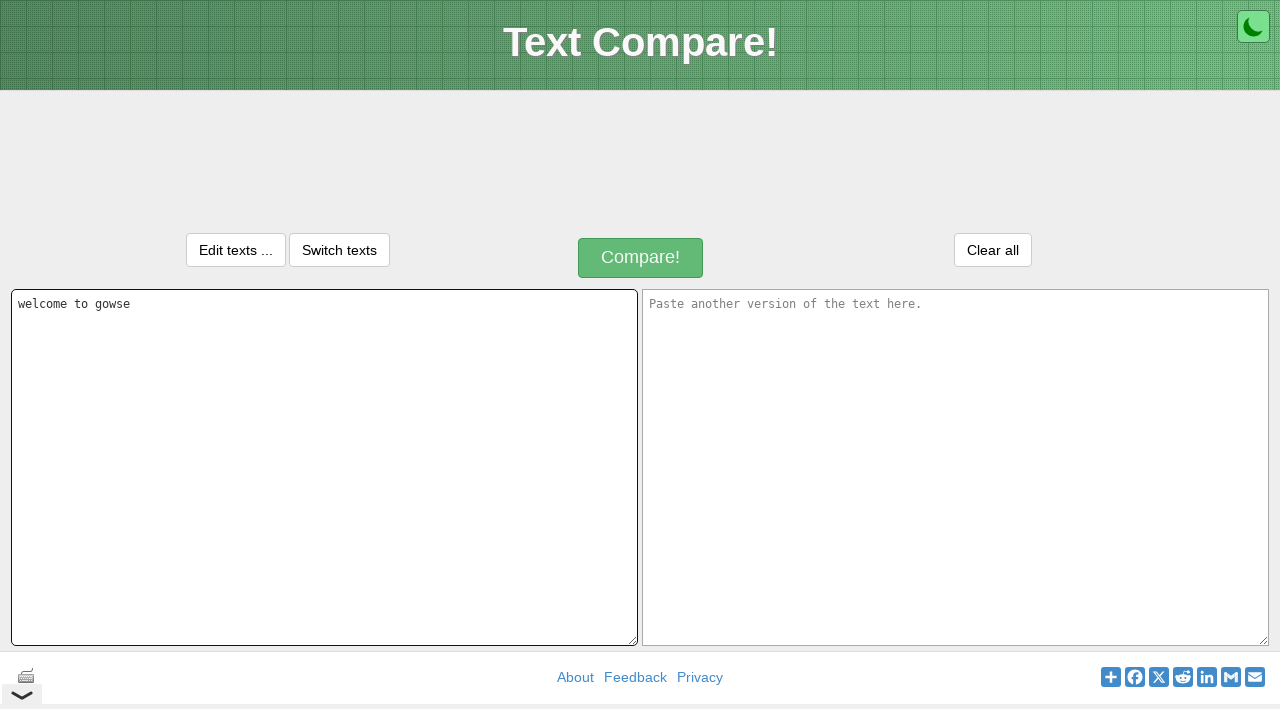

Selected all text in first textarea using Ctrl+A
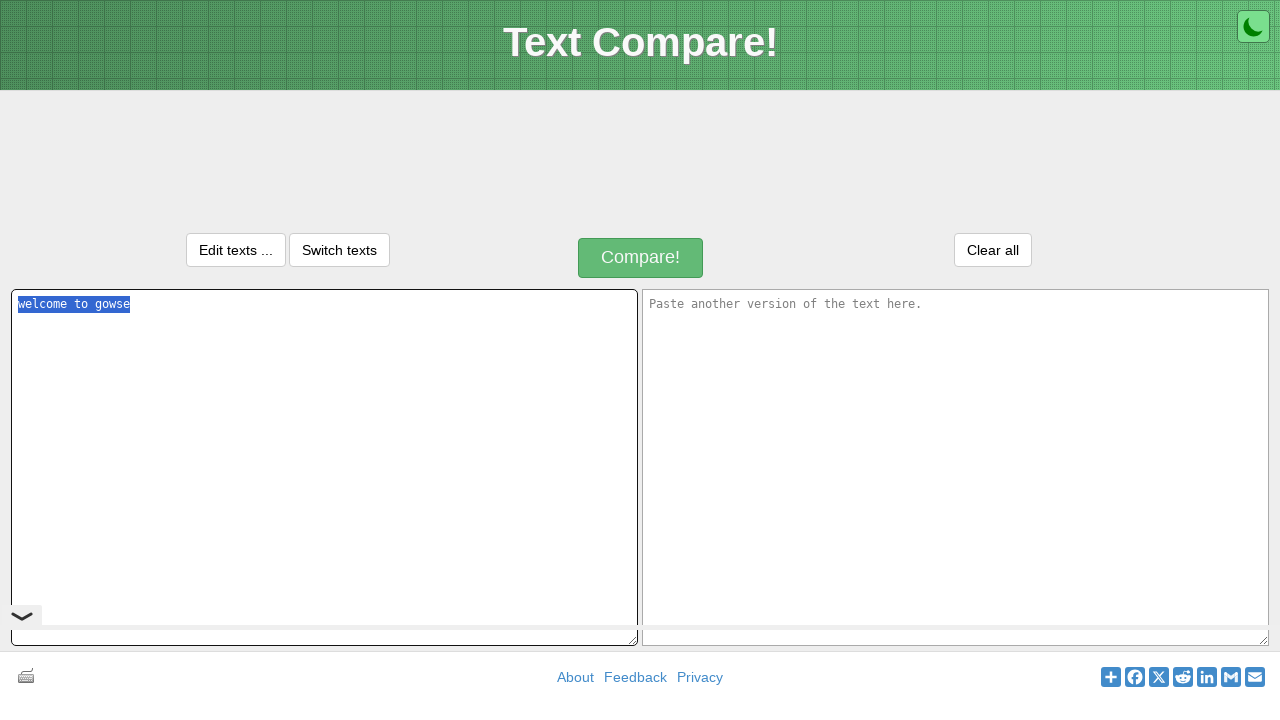

Copied selected text using Ctrl+C
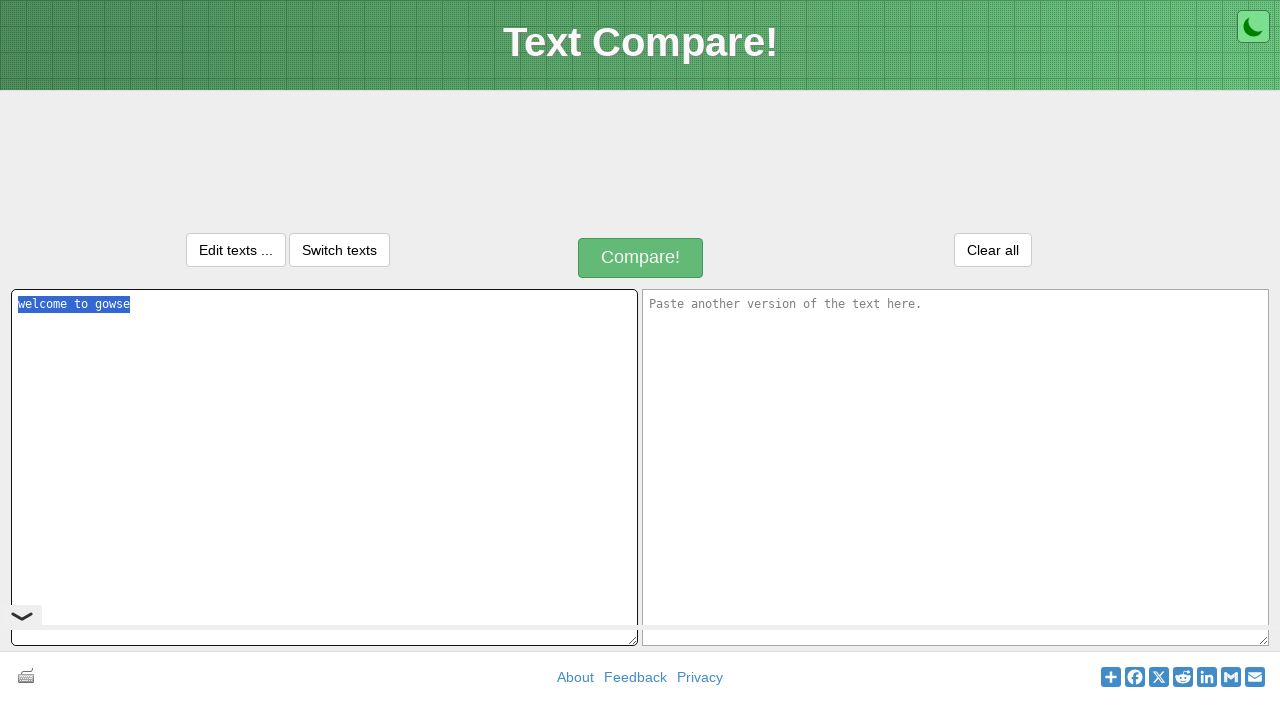

Moved to second textarea using Tab key
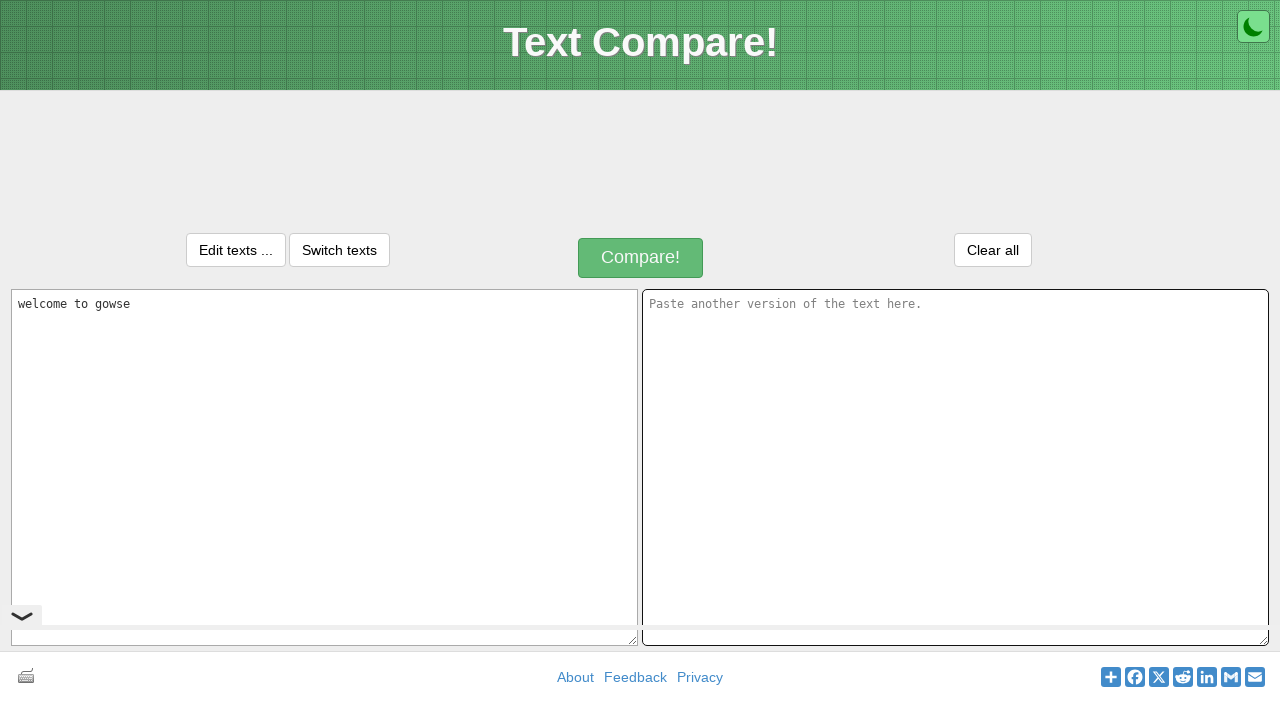

Pasted copied text into second textarea using Ctrl+V
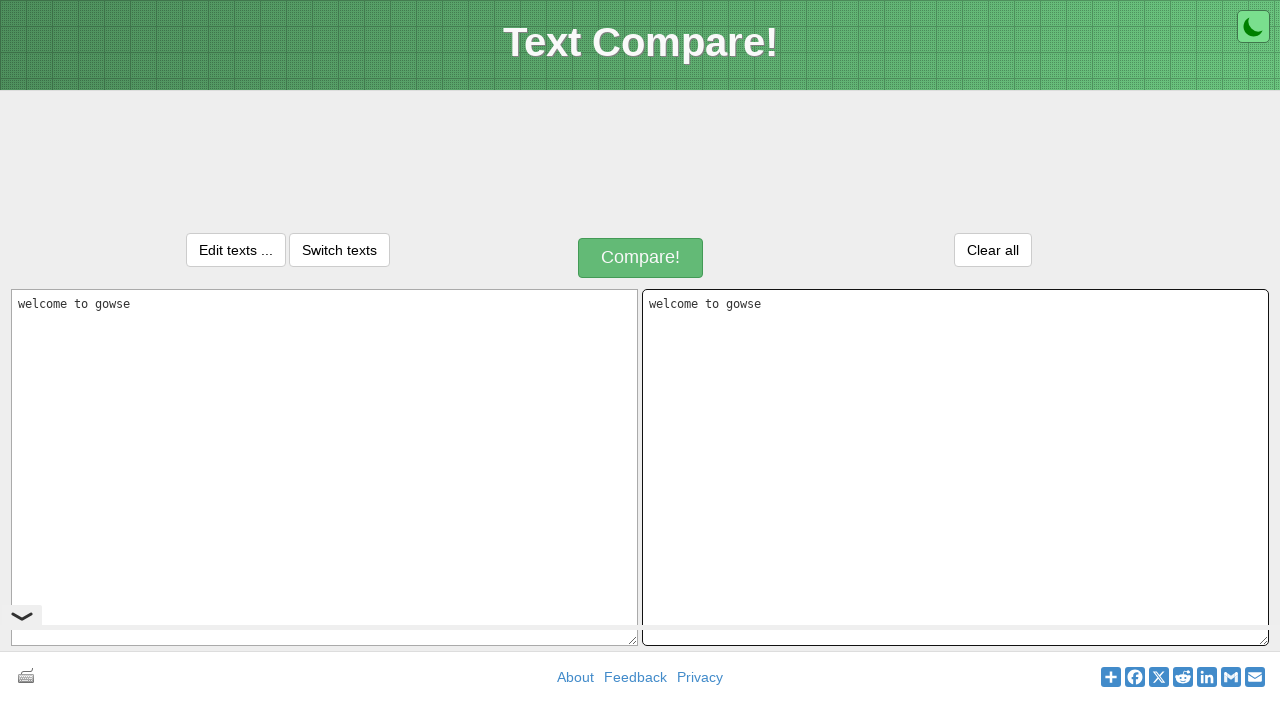

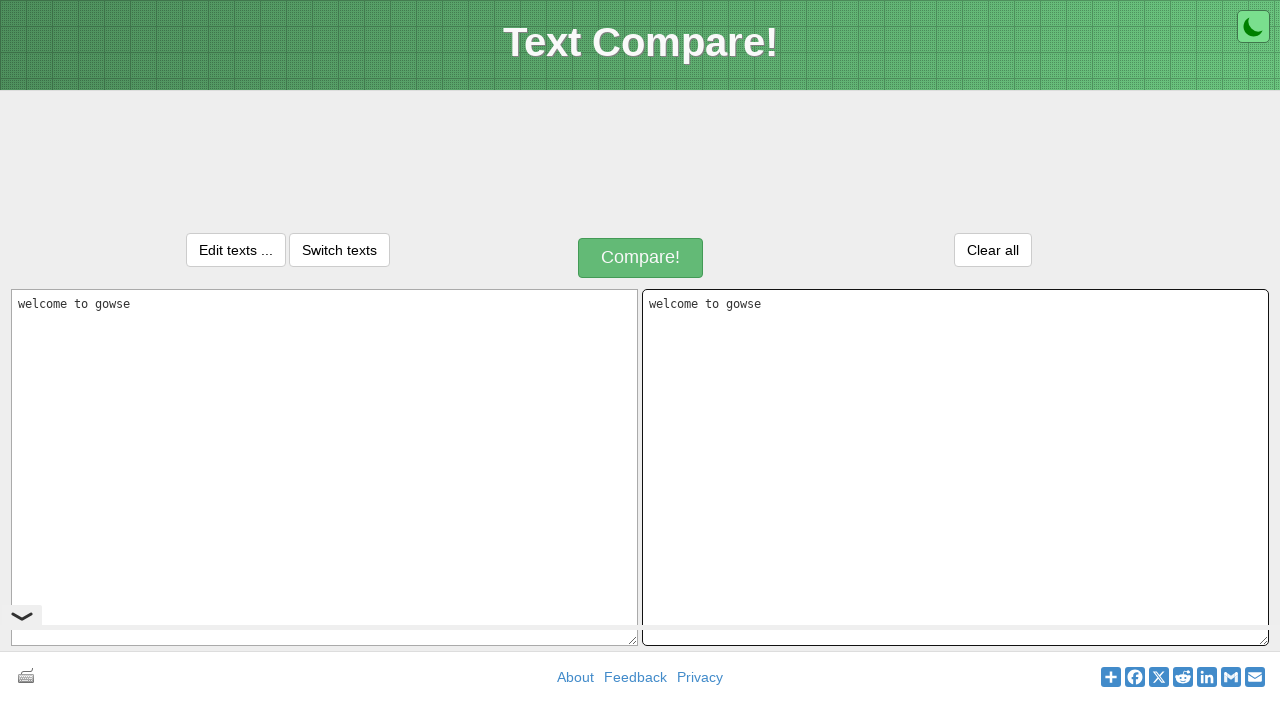